Tests page navigation and scrolling functionality on Product Hunt website by scrolling down and back up the page

Starting URL: https://www.producthunt.com

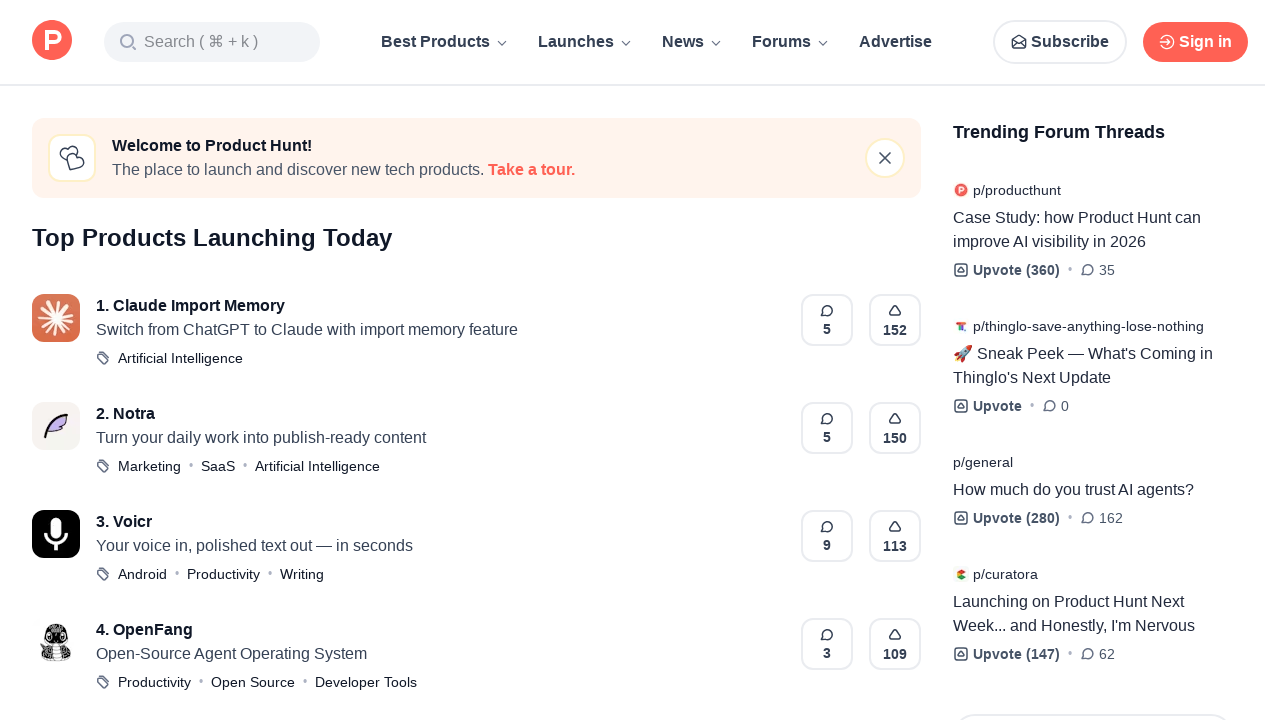

Waited for page to reach domcontentloaded state
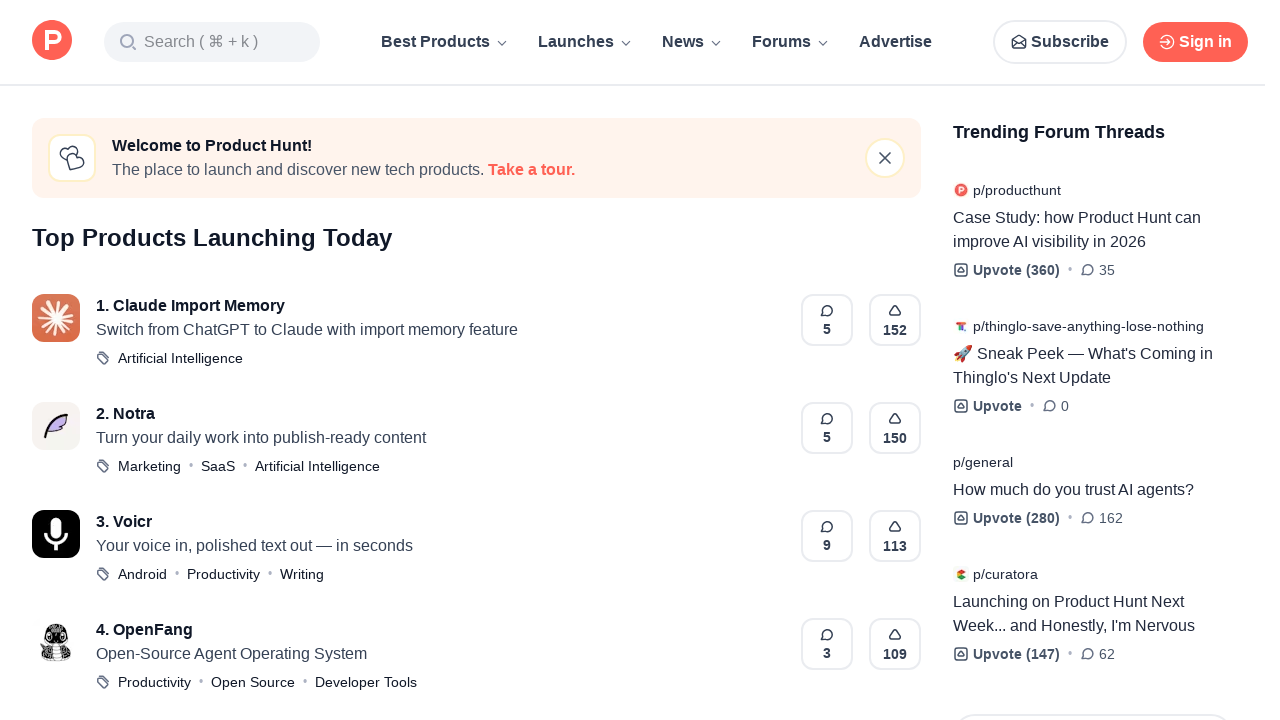

Scrolled down the page by 1500 pixels
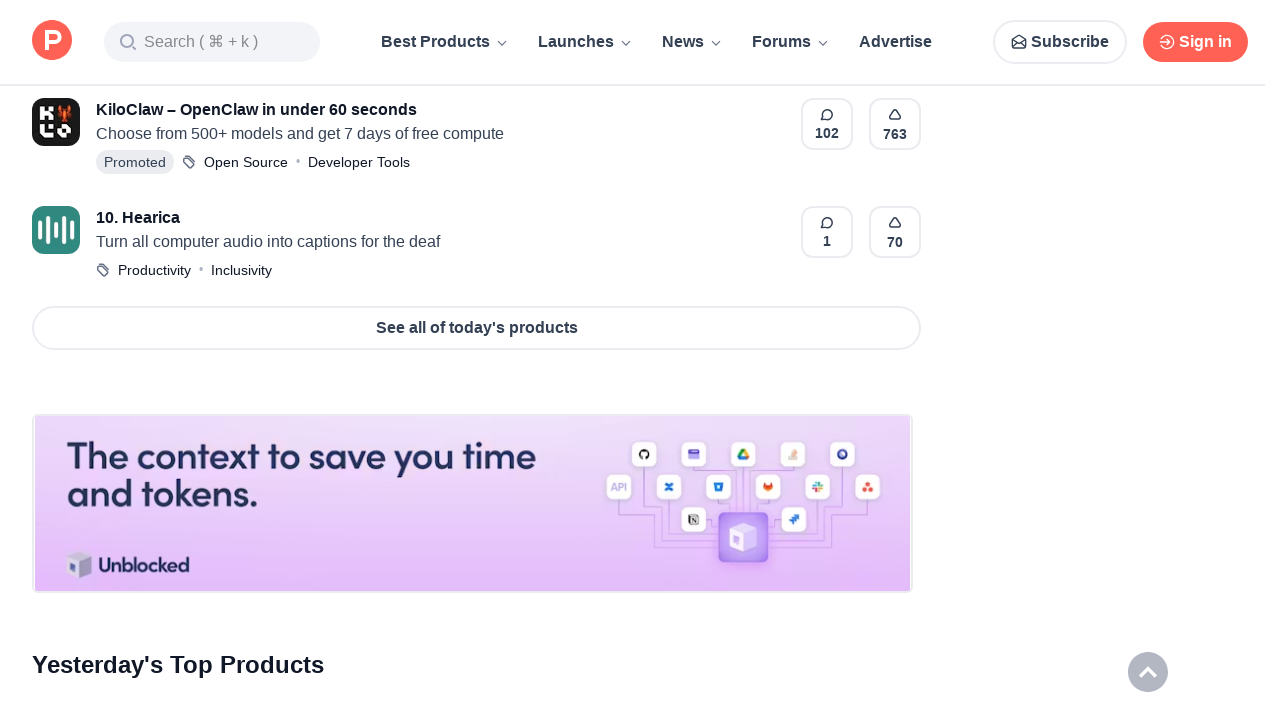

Waited 500ms for lazy-loaded content to appear
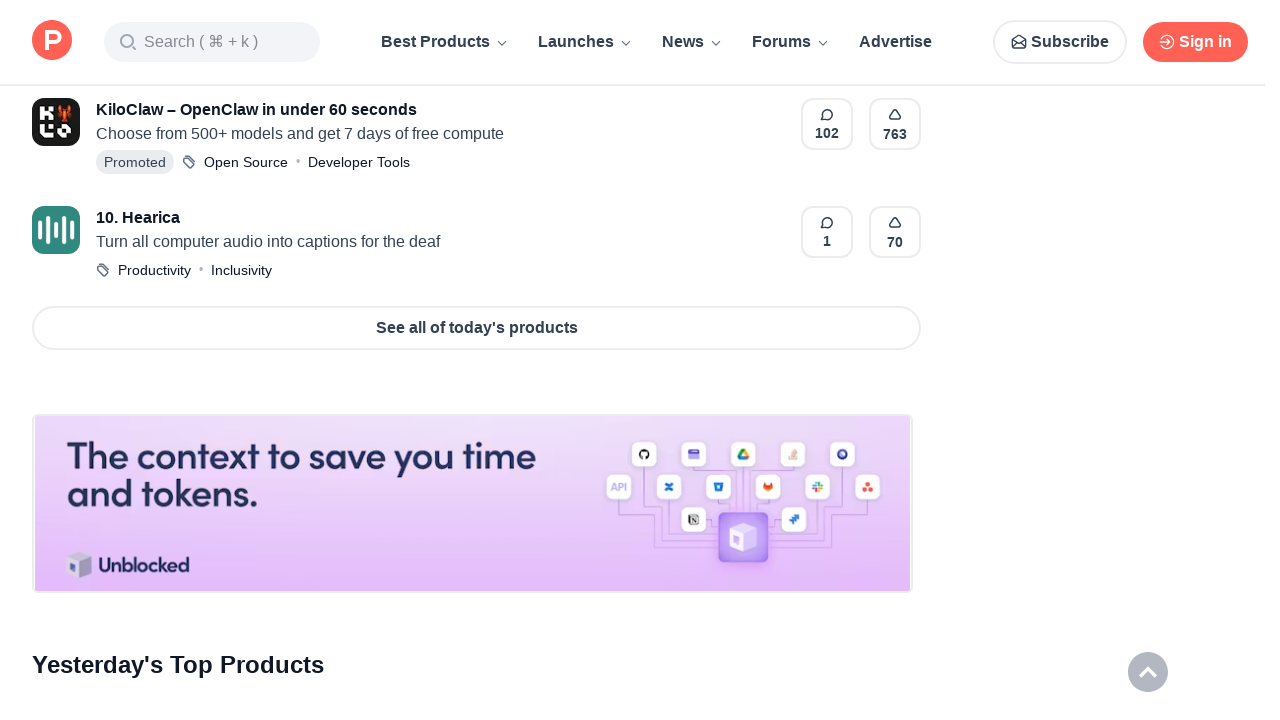

Scrolled back up to the top by 1500 pixels
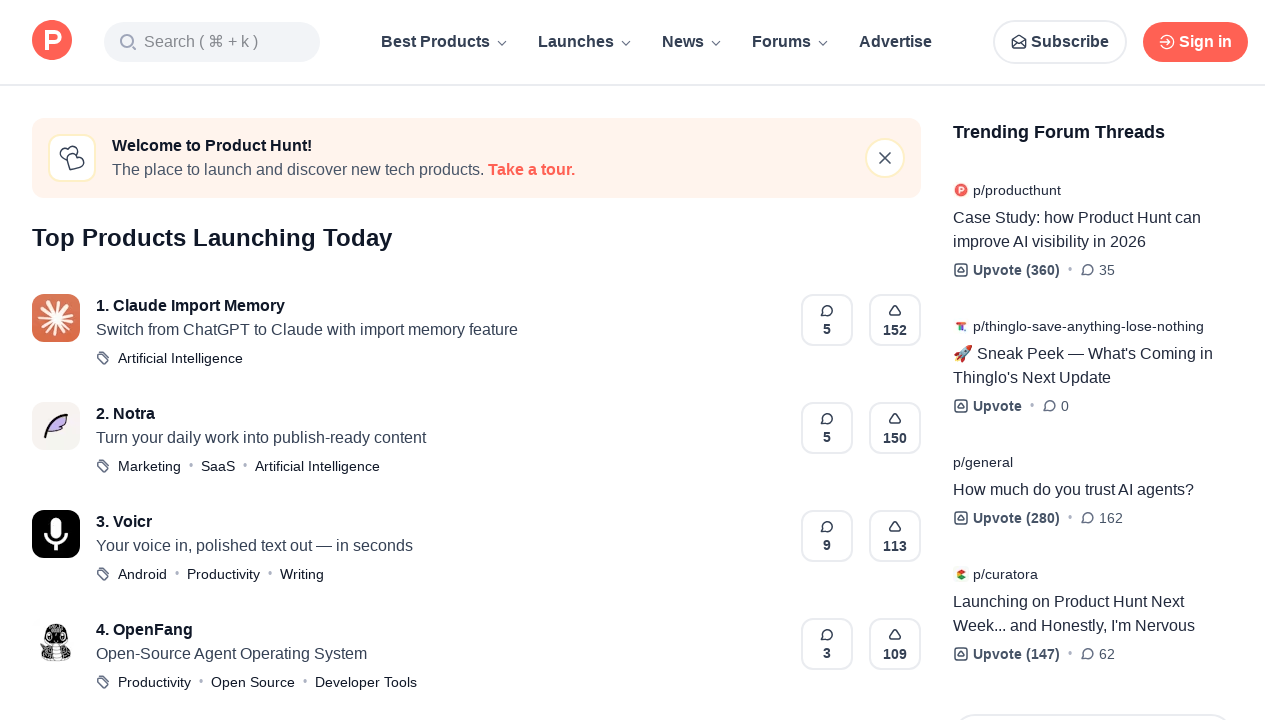

Waited 500ms for content to stabilize after scrolling back up
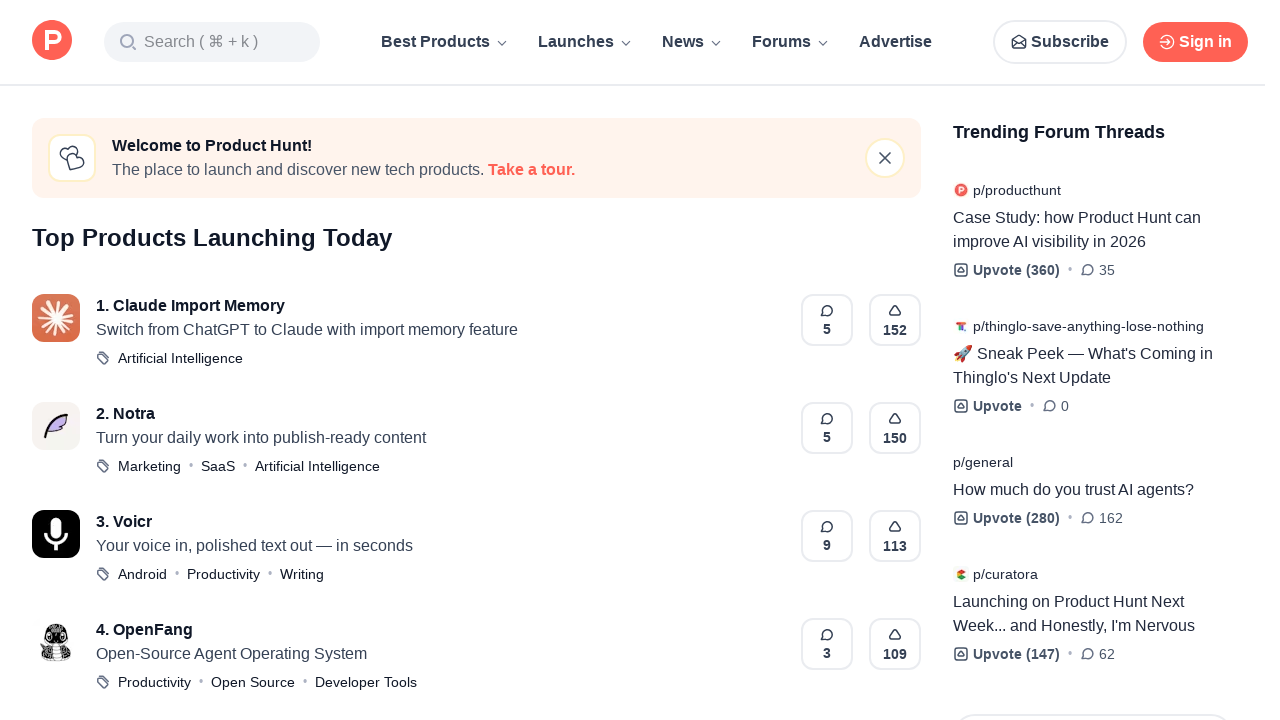

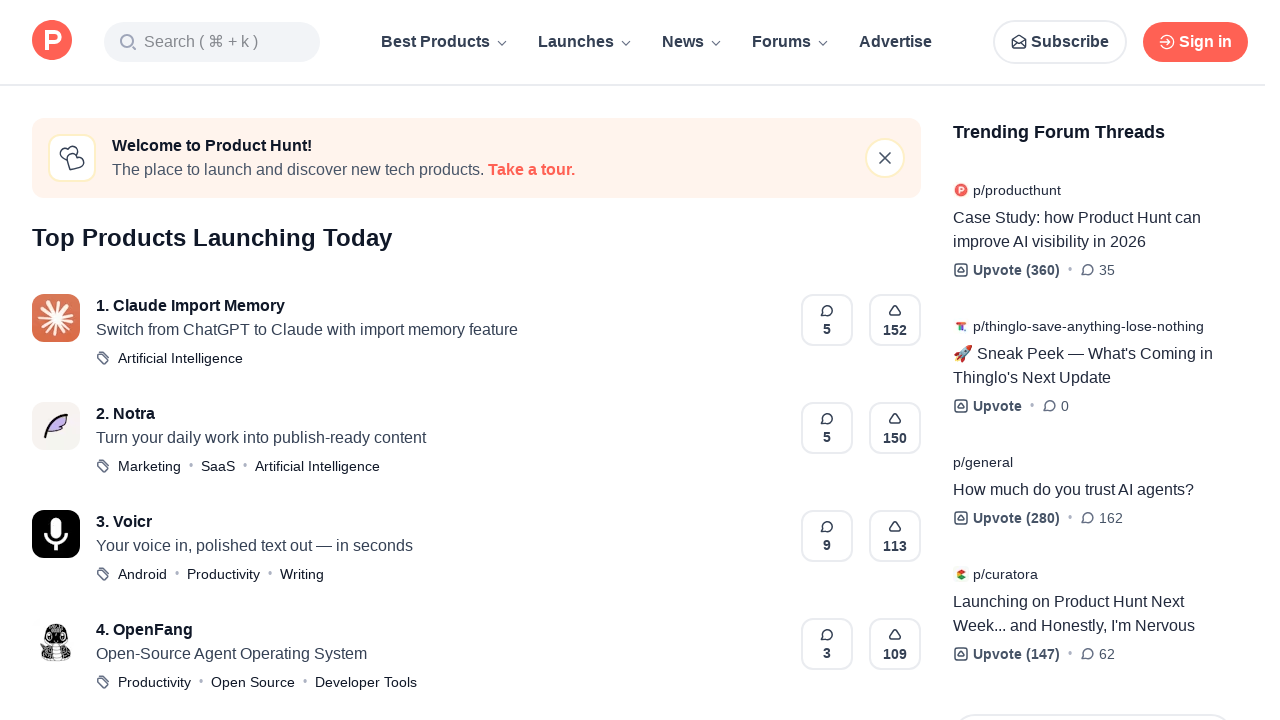